Tests user selection and data extraction on an XPath practice page by clicking checkboxes for specific users and retrieving their details

Starting URL: https://selectorshub.com/xpath-practice-page/

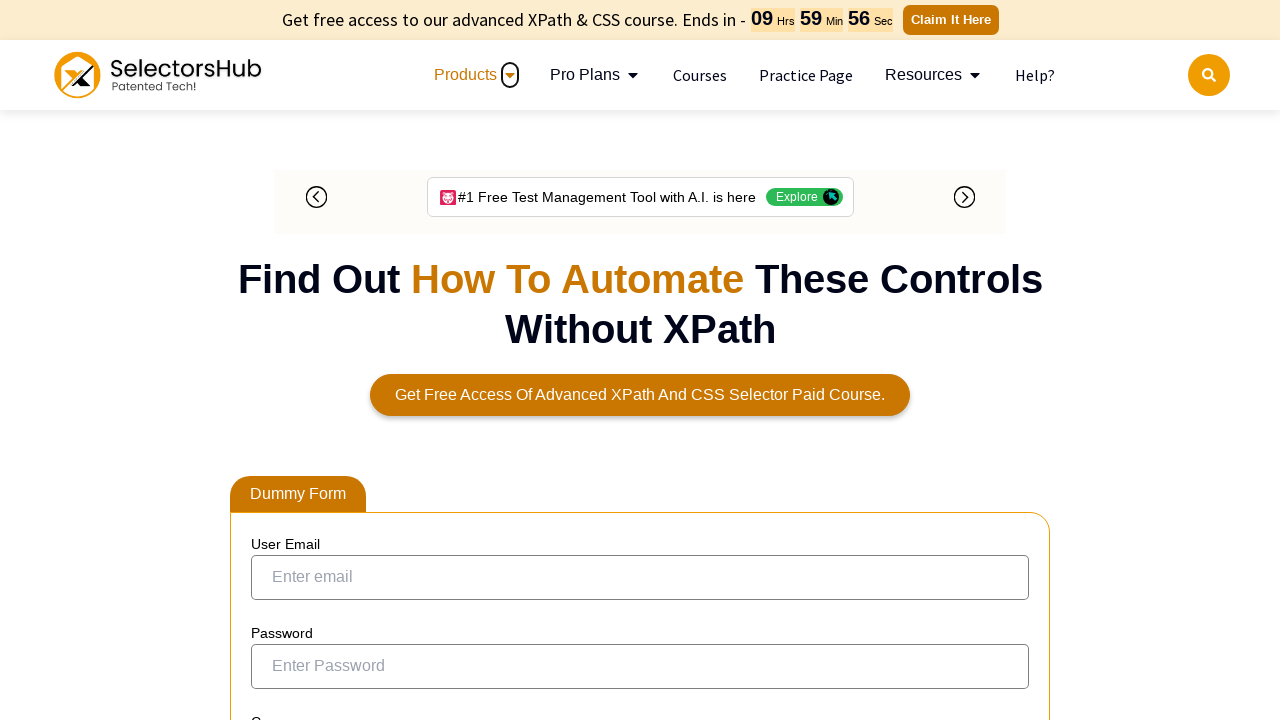

Selected checkbox for Joe.Root user at (274, 353) on xpath=//a[text()='Joe.Root']//parent::td/preceding-sibling::td/input[@type='chec
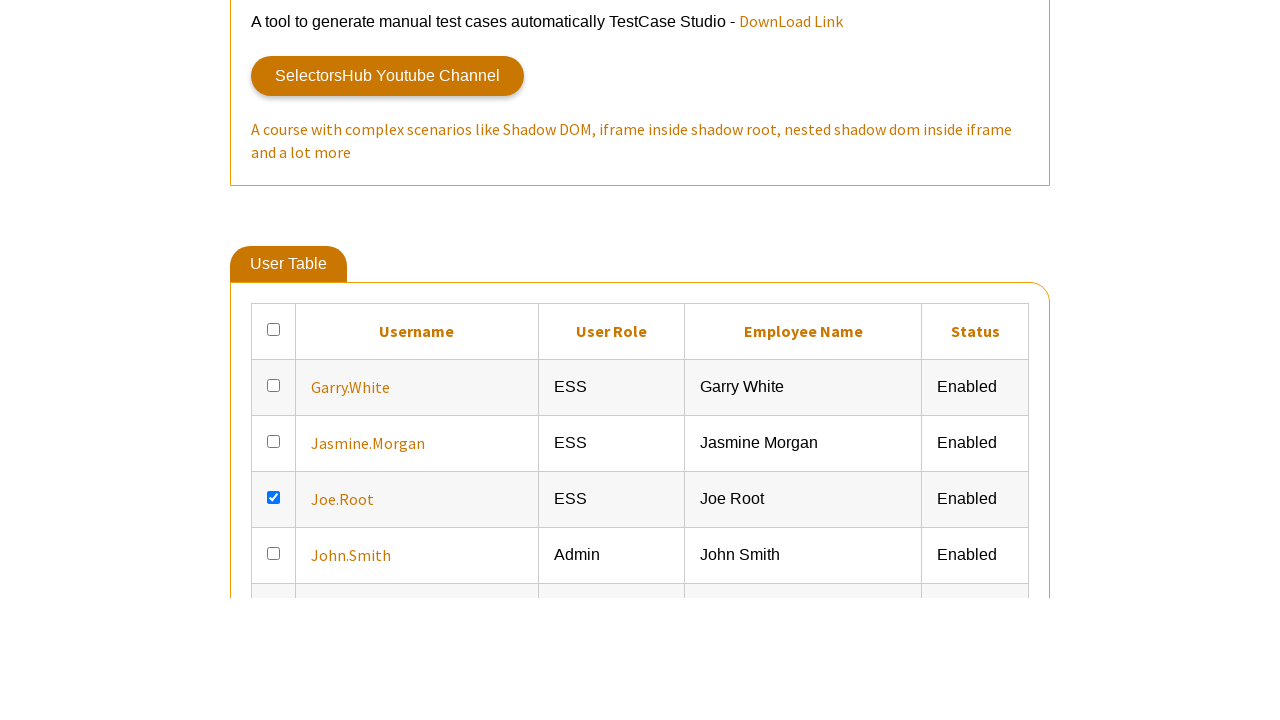

Selected checkbox for Kevin.Mathews user at (274, 360) on xpath=//a[text()='Kevin.Mathews']//parent::td/preceding-sibling::td/input[@type=
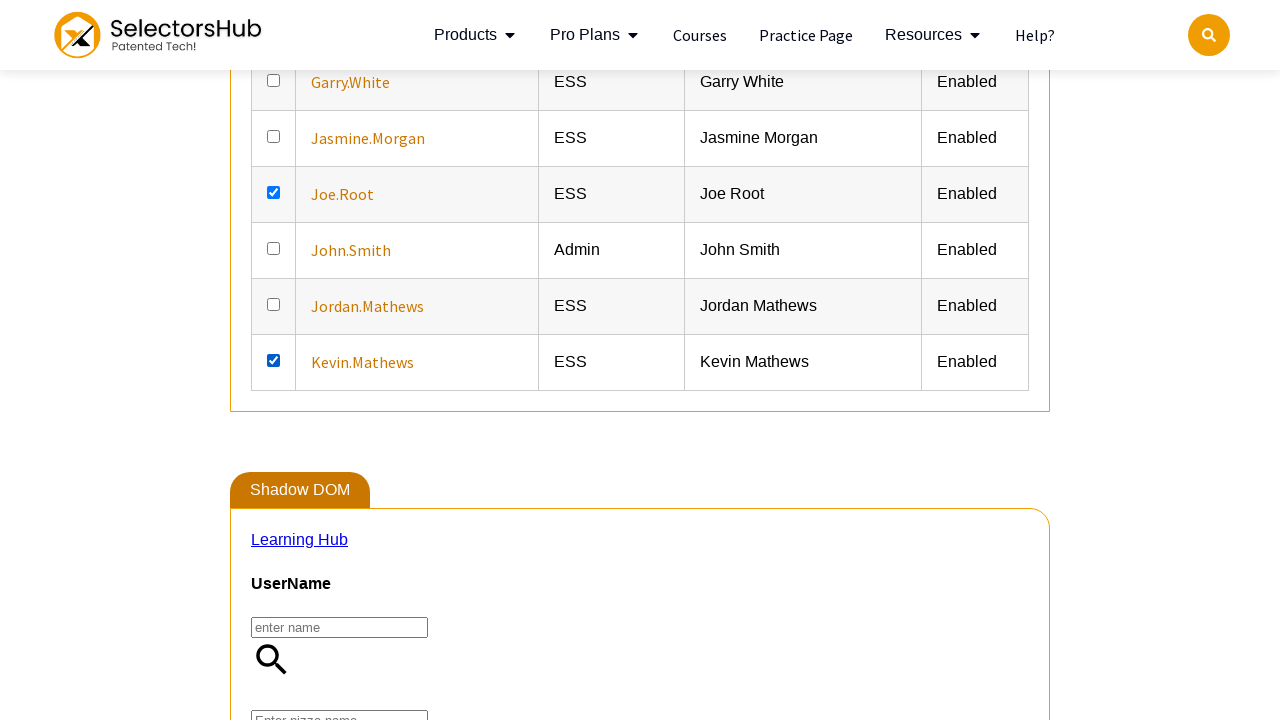

Verified user details are visible for Kevin.Mathews
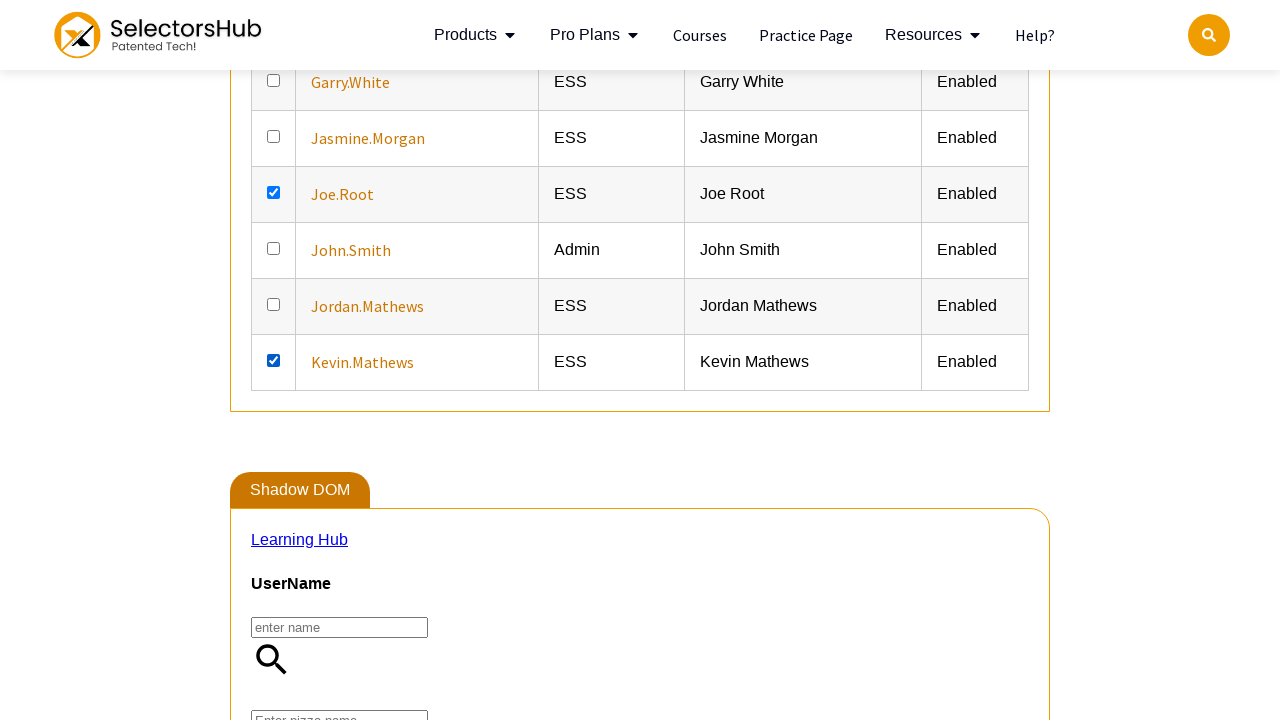

Verified user details are visible for Joe.Root
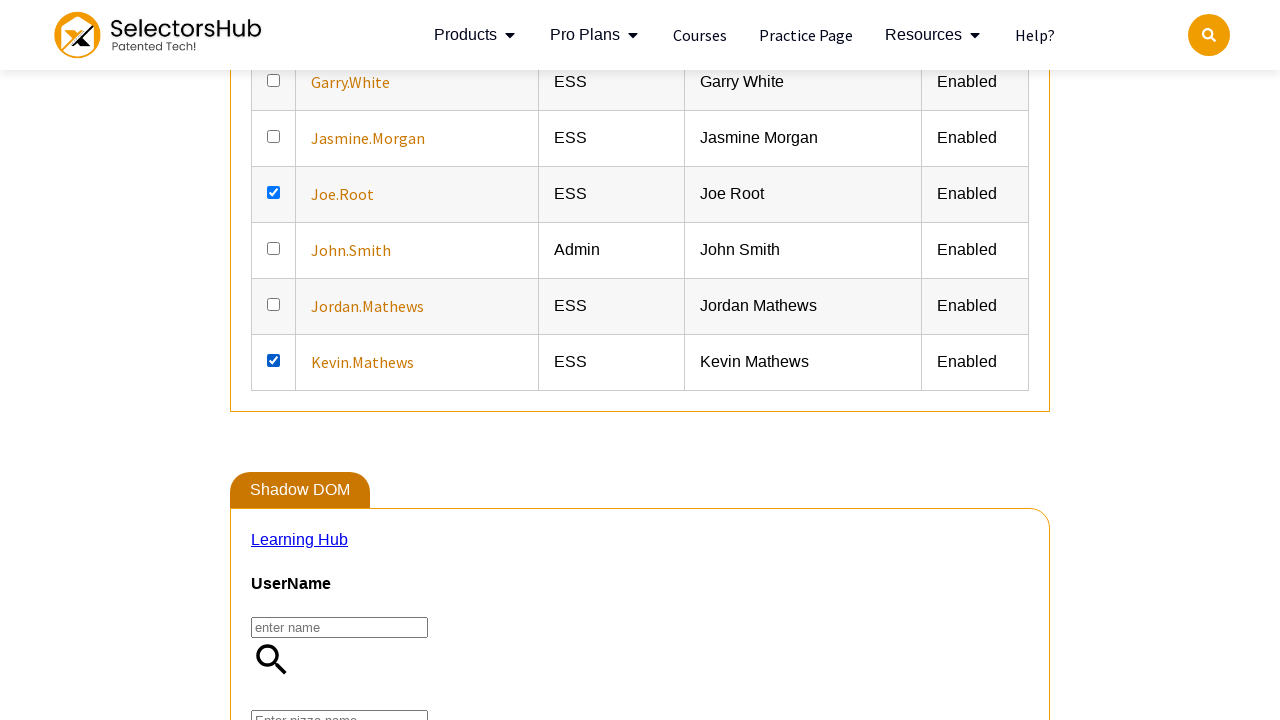

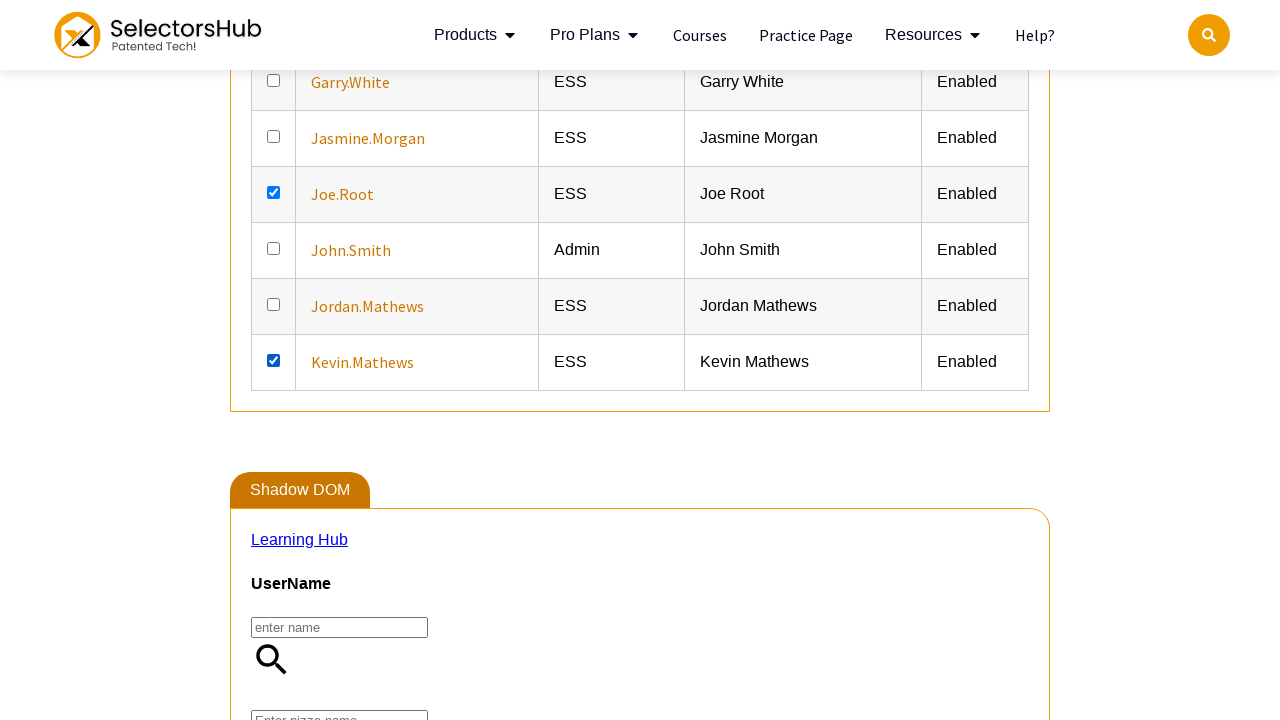